Tests the search functionality on Python.org by entering a search query in the search field

Starting URL: https://python.org

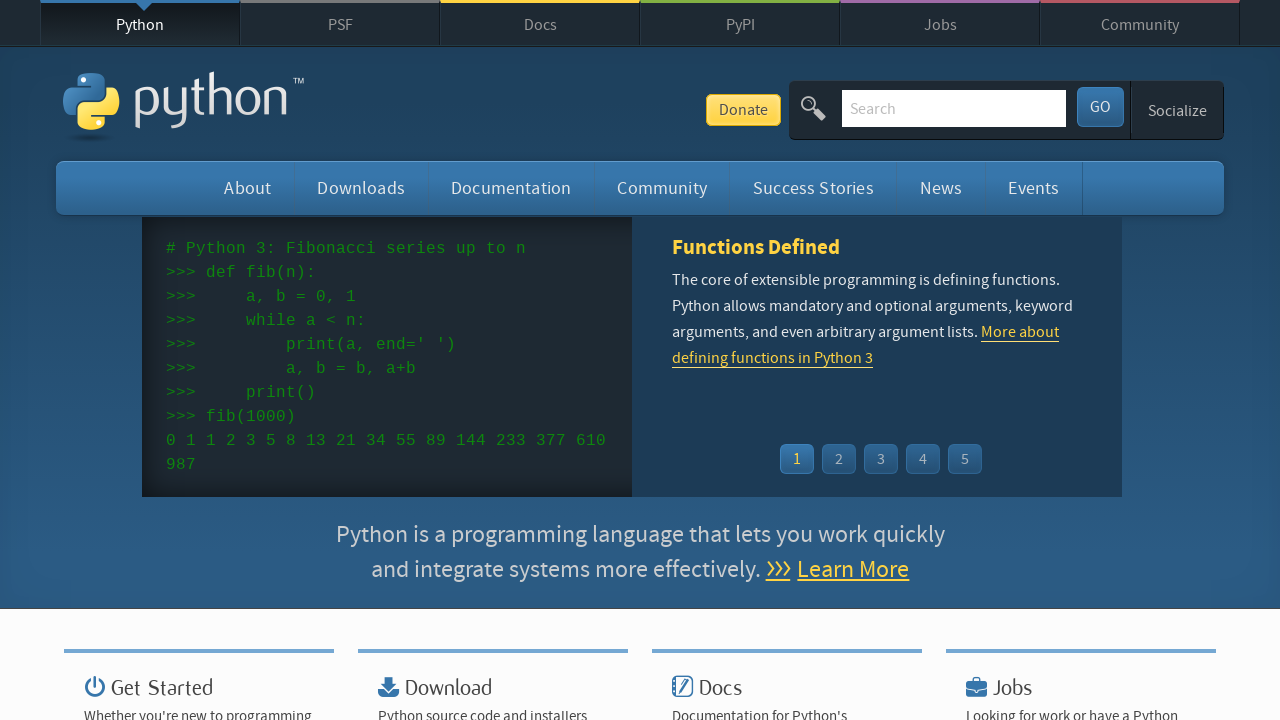

Filled search field with 'hello' on input[name='q']
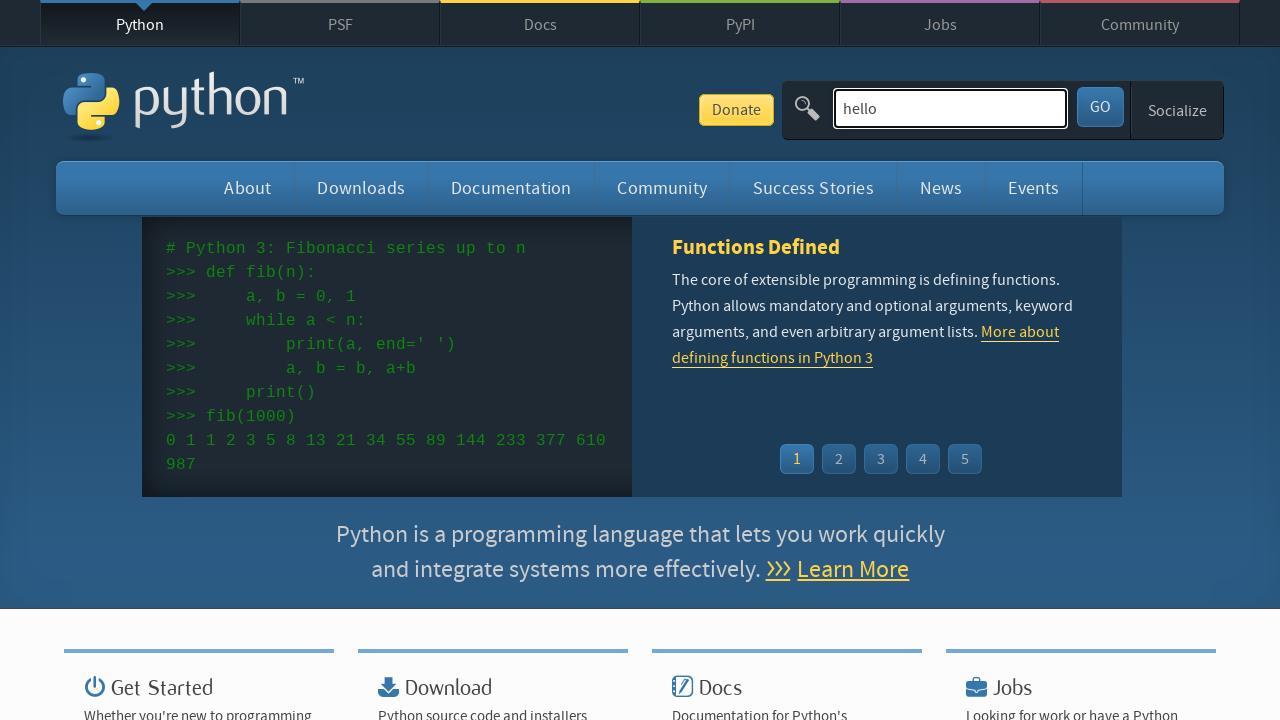

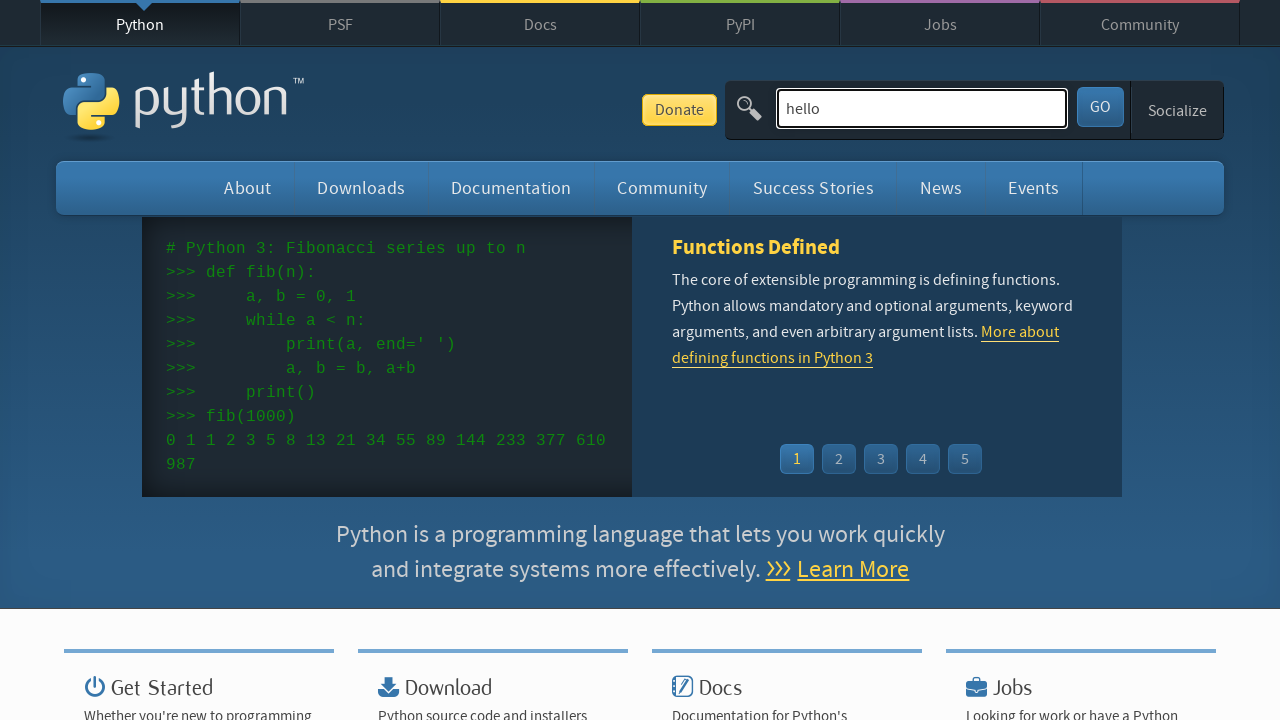